Tests explicit wait functionality by waiting for a price element to show "$100", then clicking a book button, reading an input value, calculating a mathematical result based on that value, and submitting the answer.

Starting URL: http://suninjuly.github.io/explicit_wait2.html

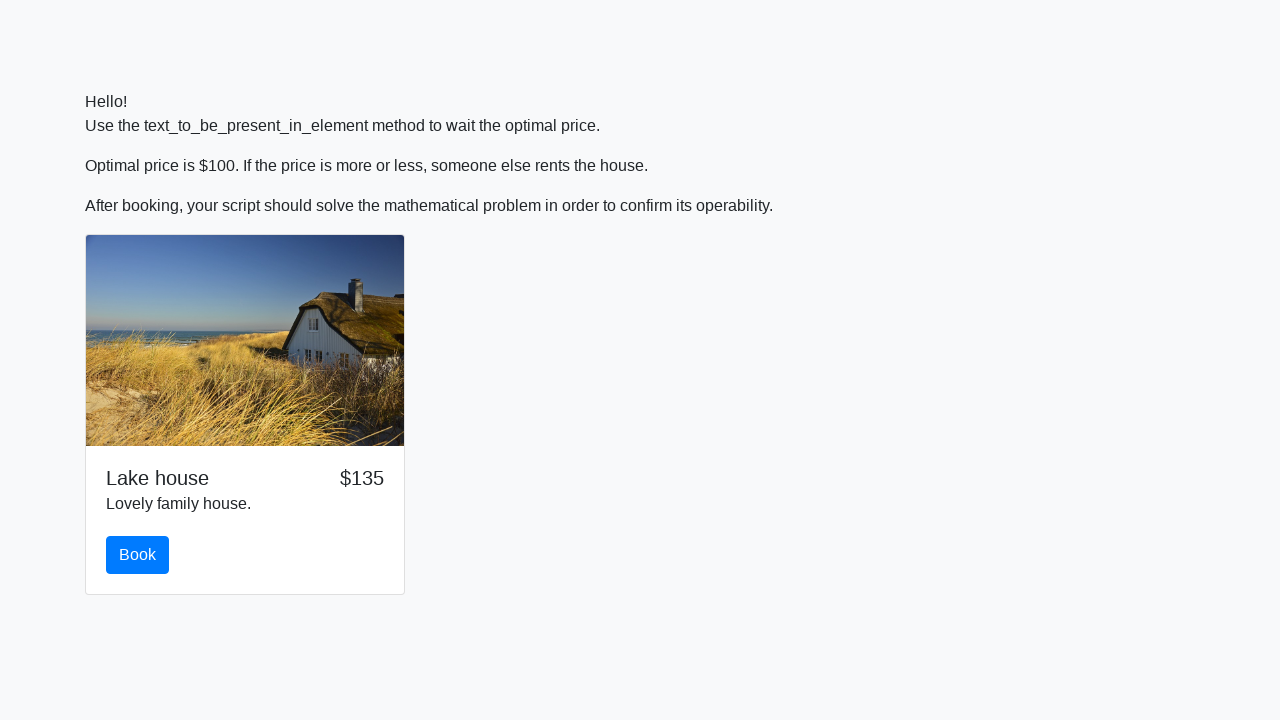

Waited for price element to show '$100'
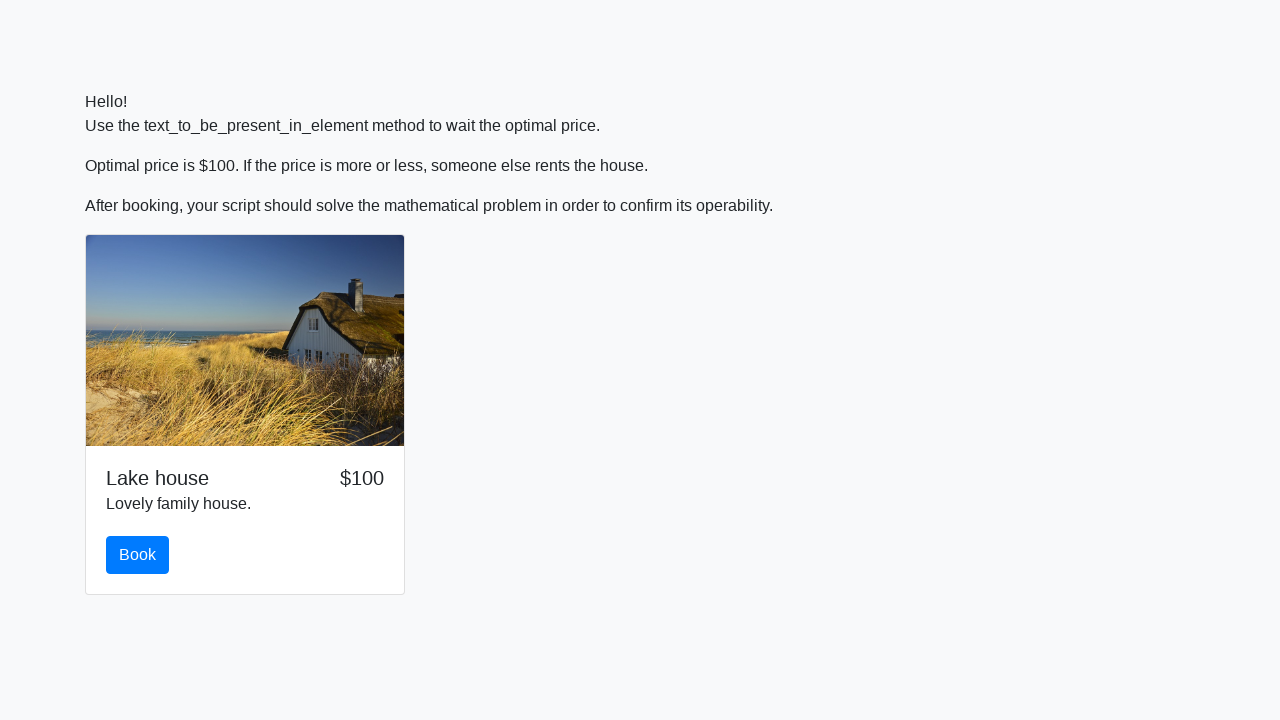

Clicked the book button at (138, 555) on #book
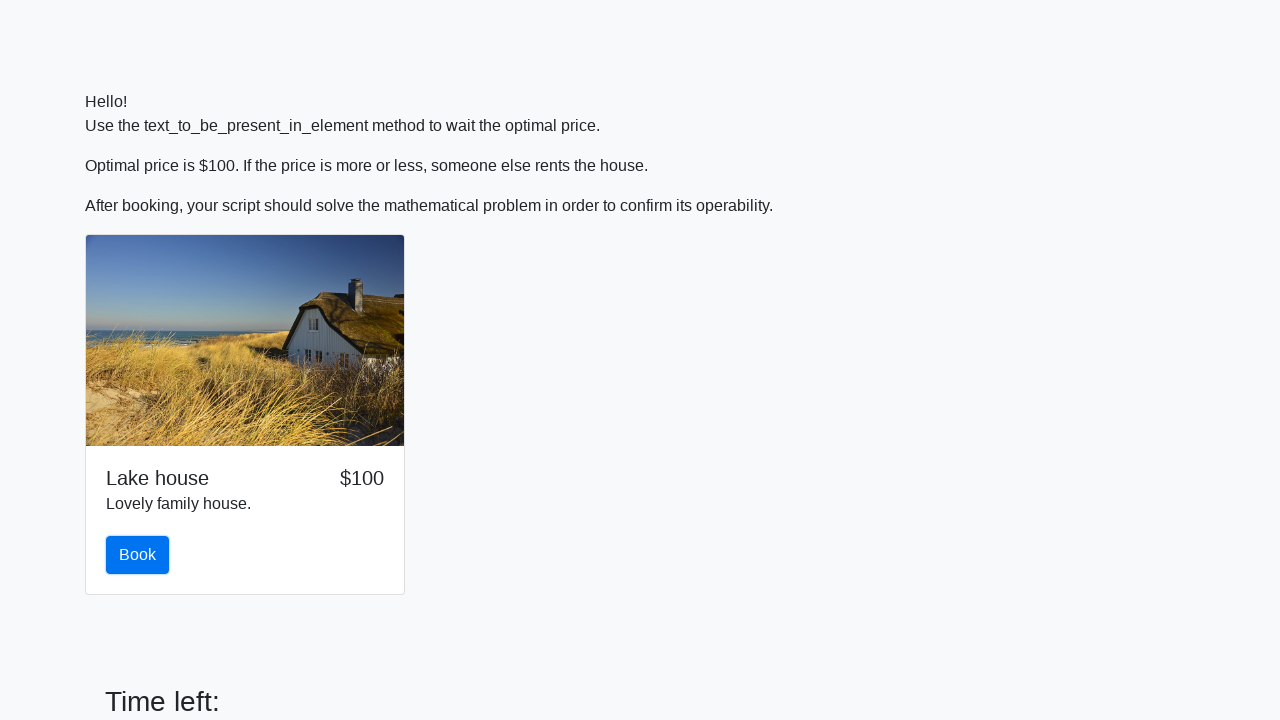

Retrieved input value: 594
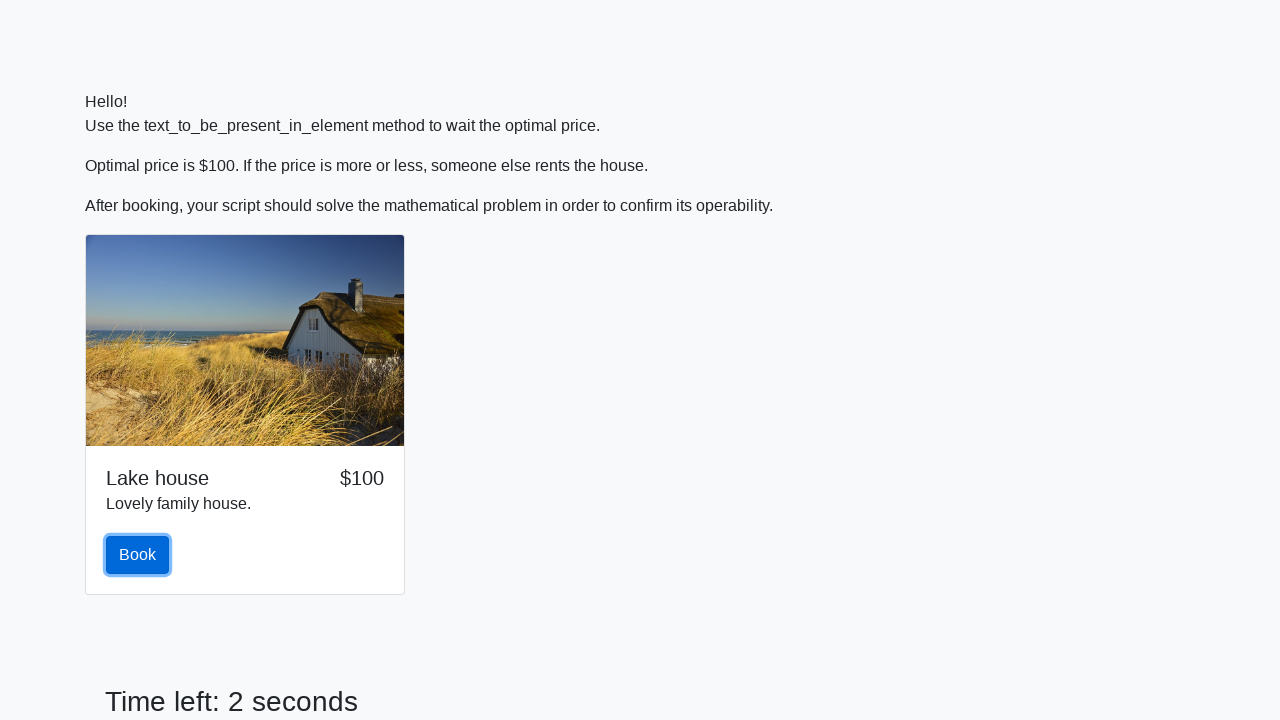

Calculated answer using formula: 1.044029247818013
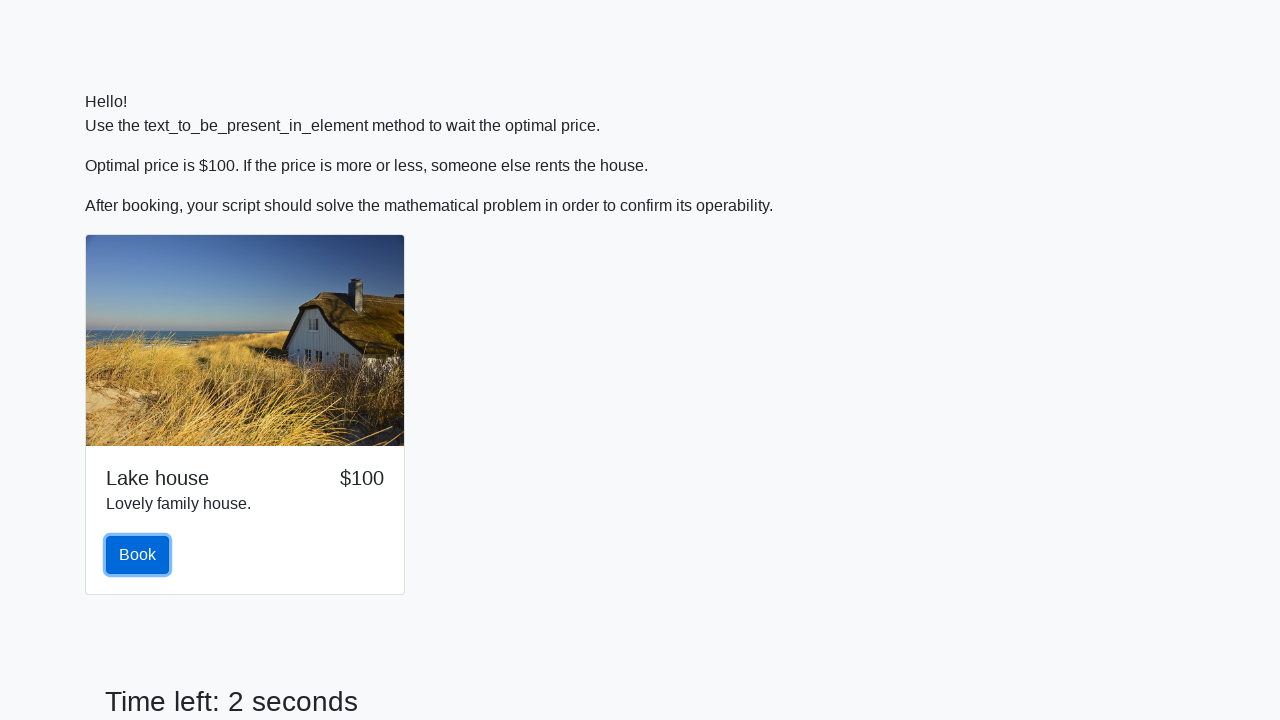

Filled answer field with calculated value: 1.044029247818013 on #answer
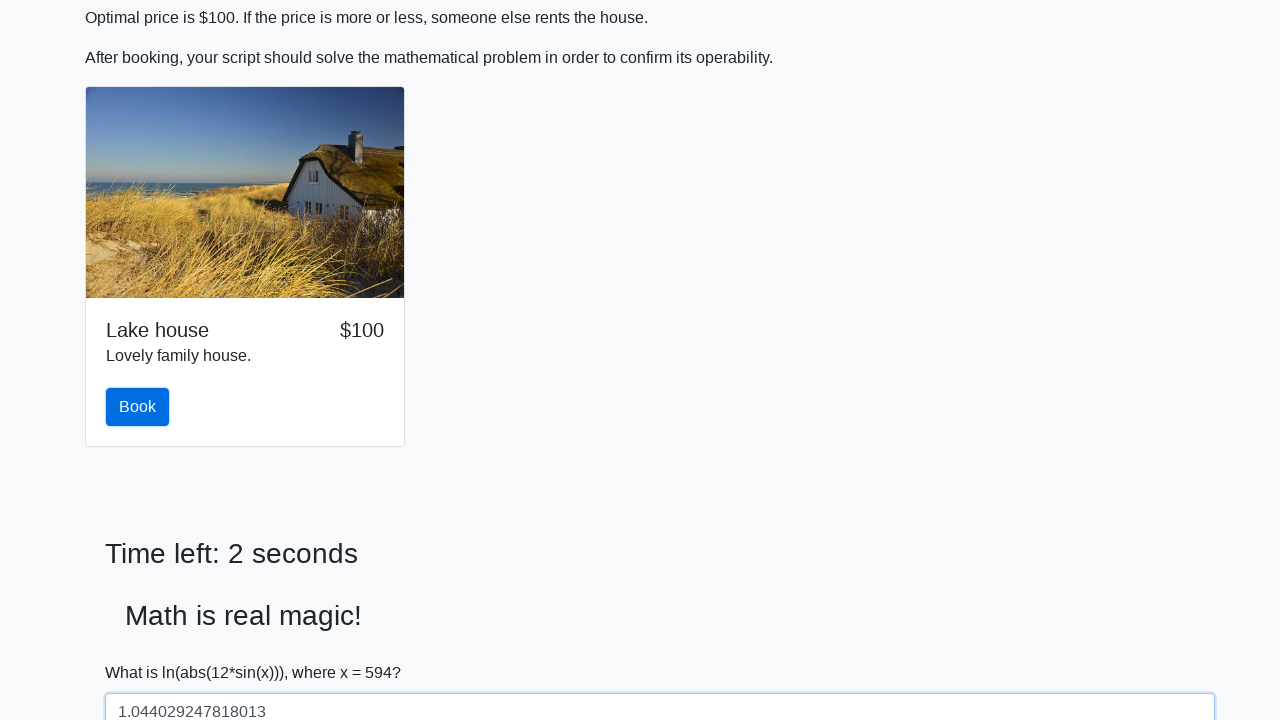

Clicked the solve button to submit answer at (143, 651) on #solve
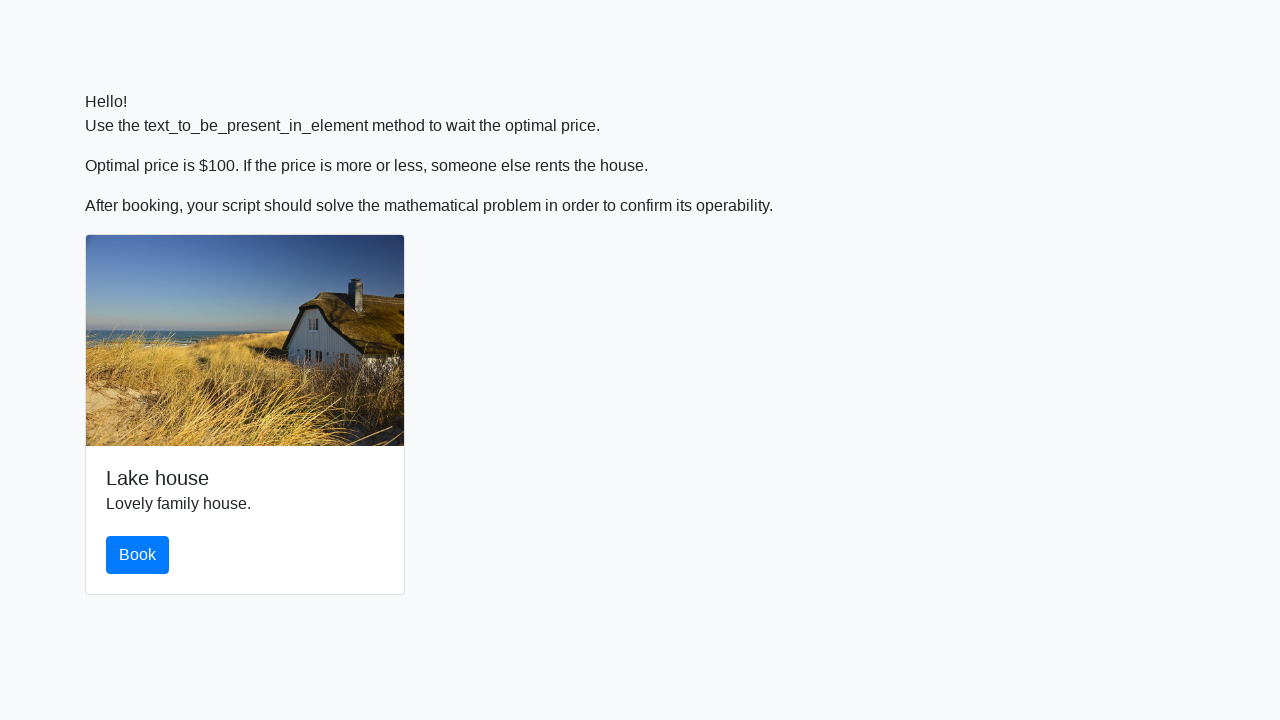

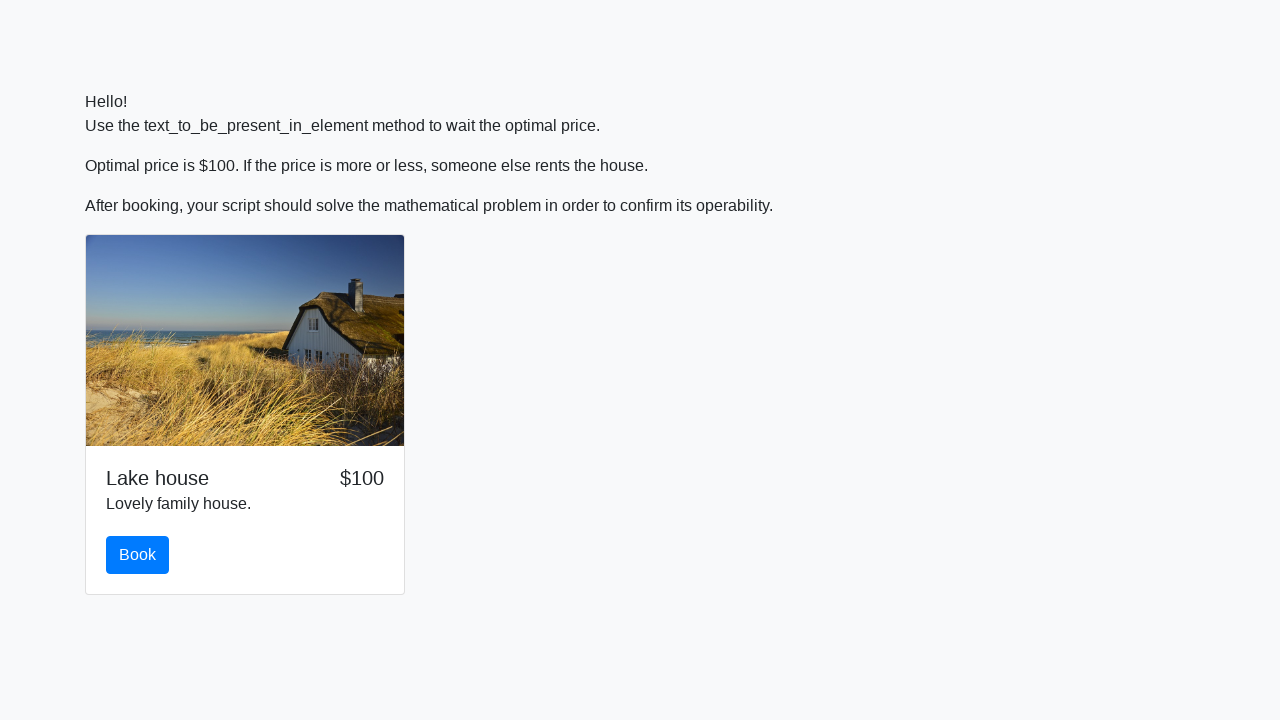